Tests getting and setting the browser window size dimensions

Starting URL: https://the-internet.herokuapp.com/windows

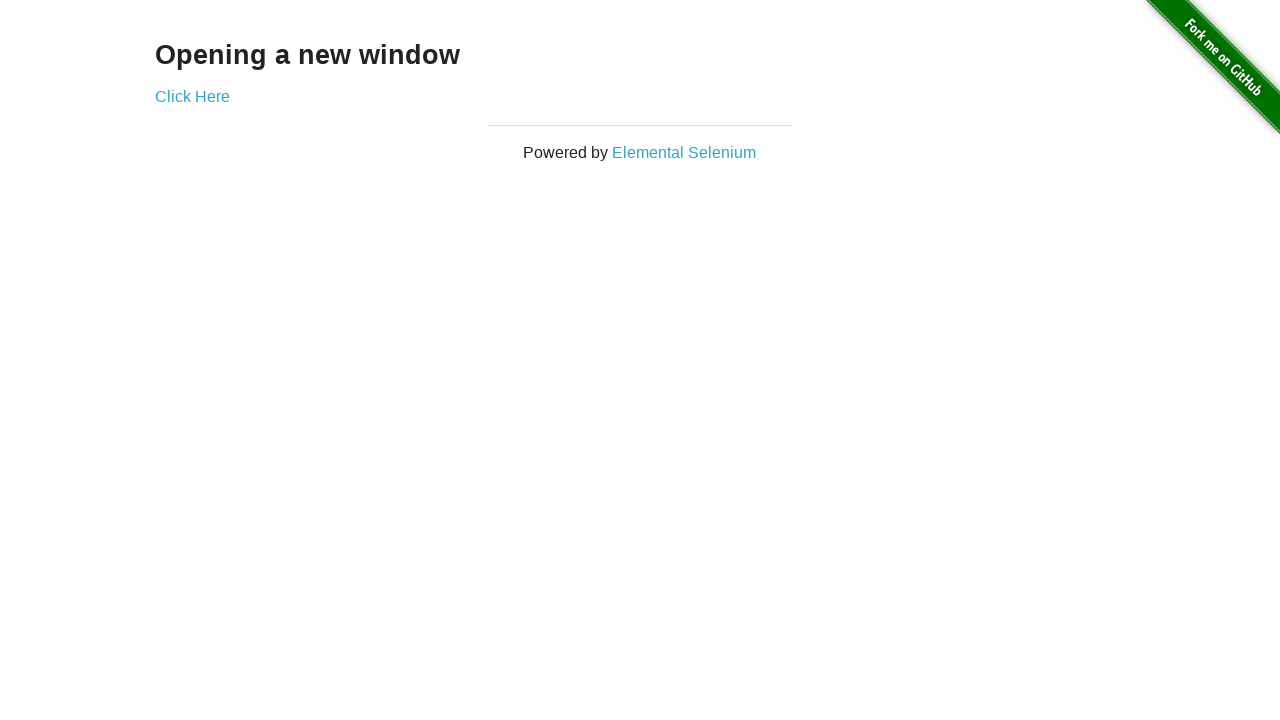

Retrieved current viewport size
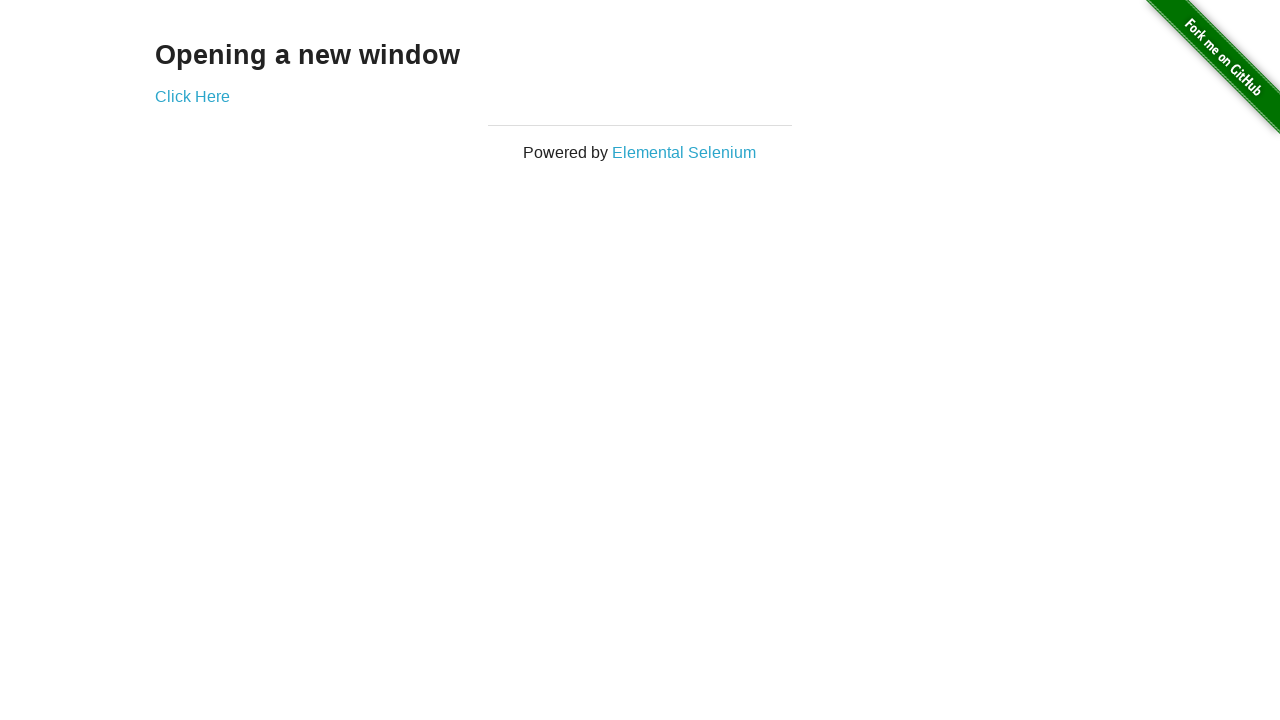

Set viewport size to 1024x768
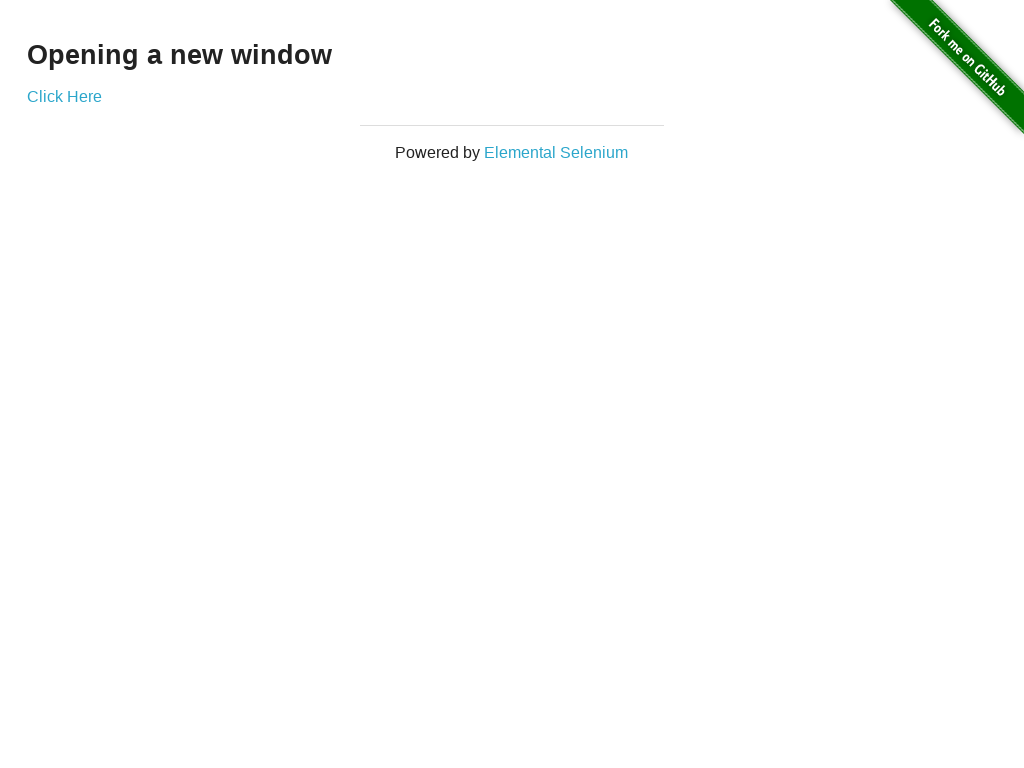

Retrieved updated viewport size
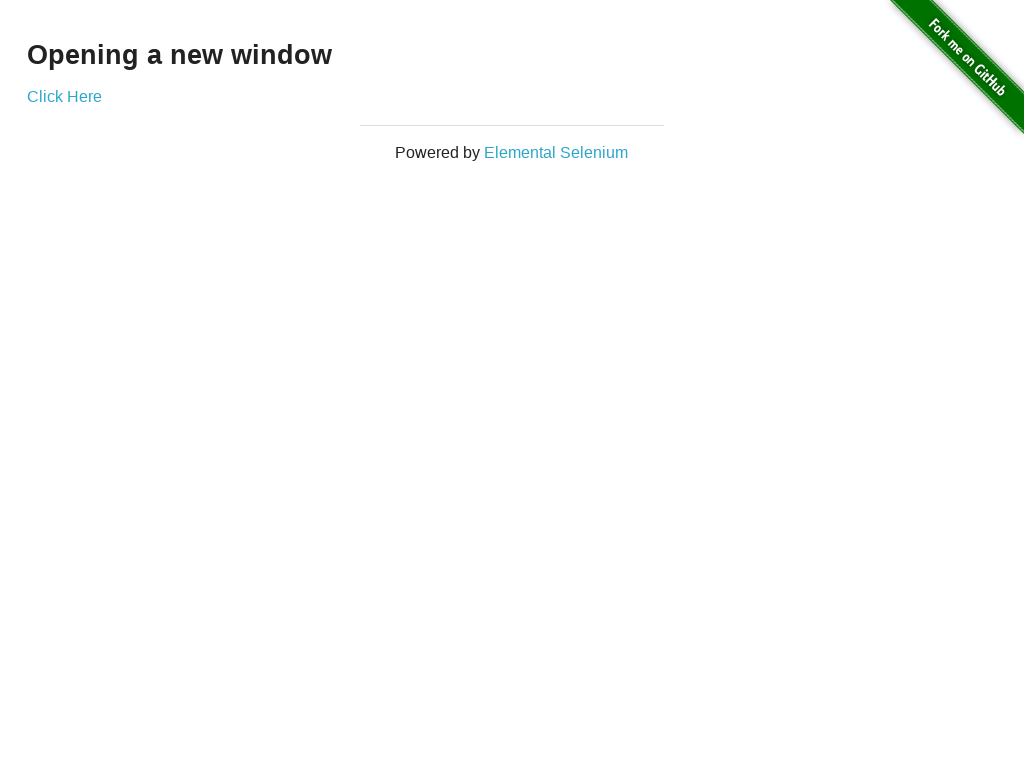

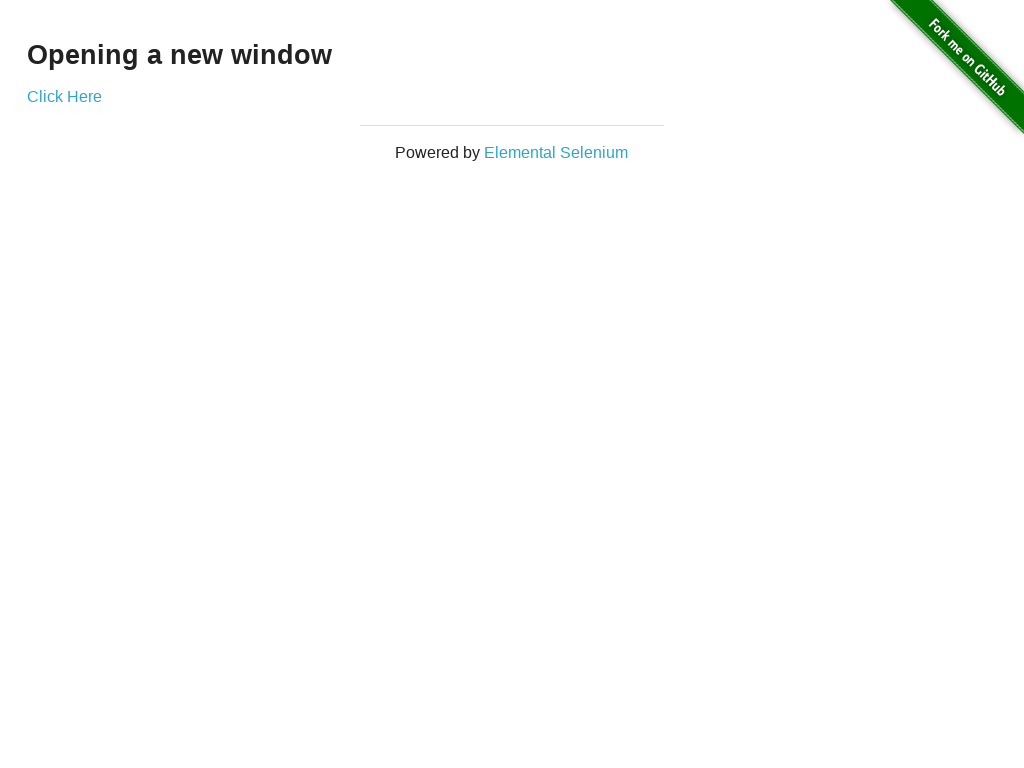